Tests that a todo item is removed when edited to an empty string

Starting URL: https://demo.playwright.dev/todomvc

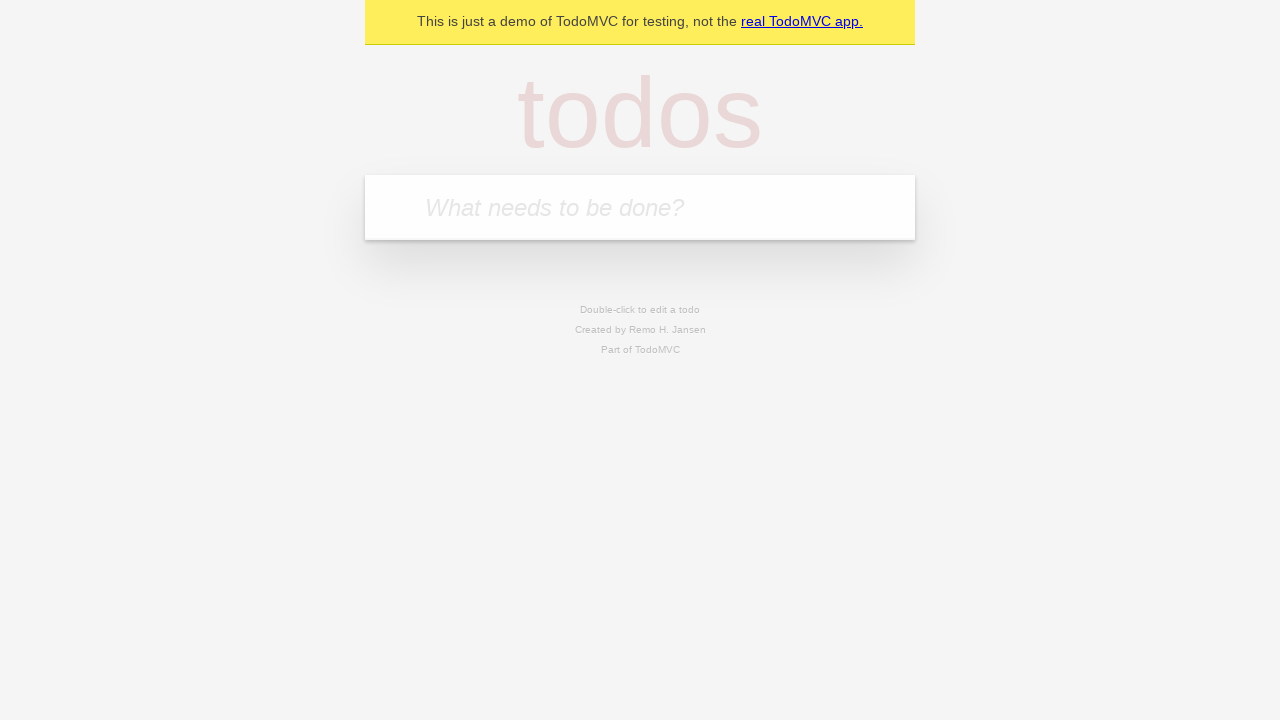

Filled todo input with 'buy some cheese' on internal:attr=[placeholder="What needs to be done?"i]
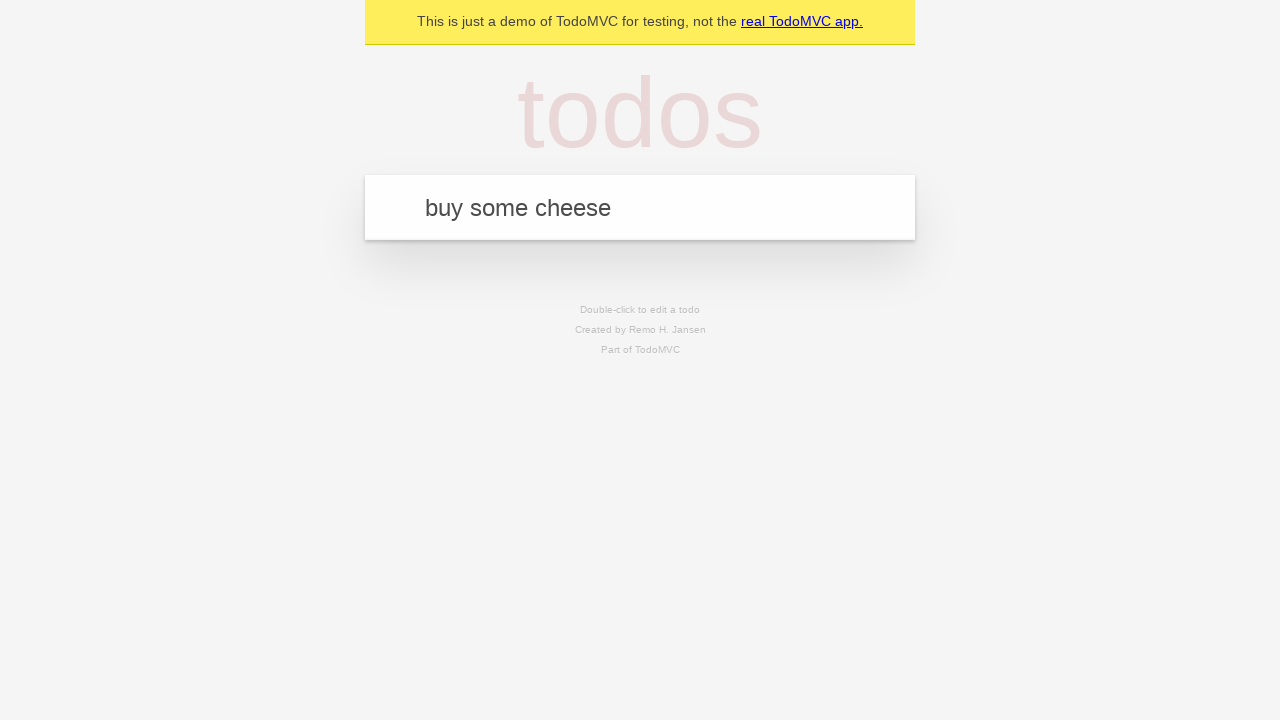

Pressed Enter to create first todo item on internal:attr=[placeholder="What needs to be done?"i]
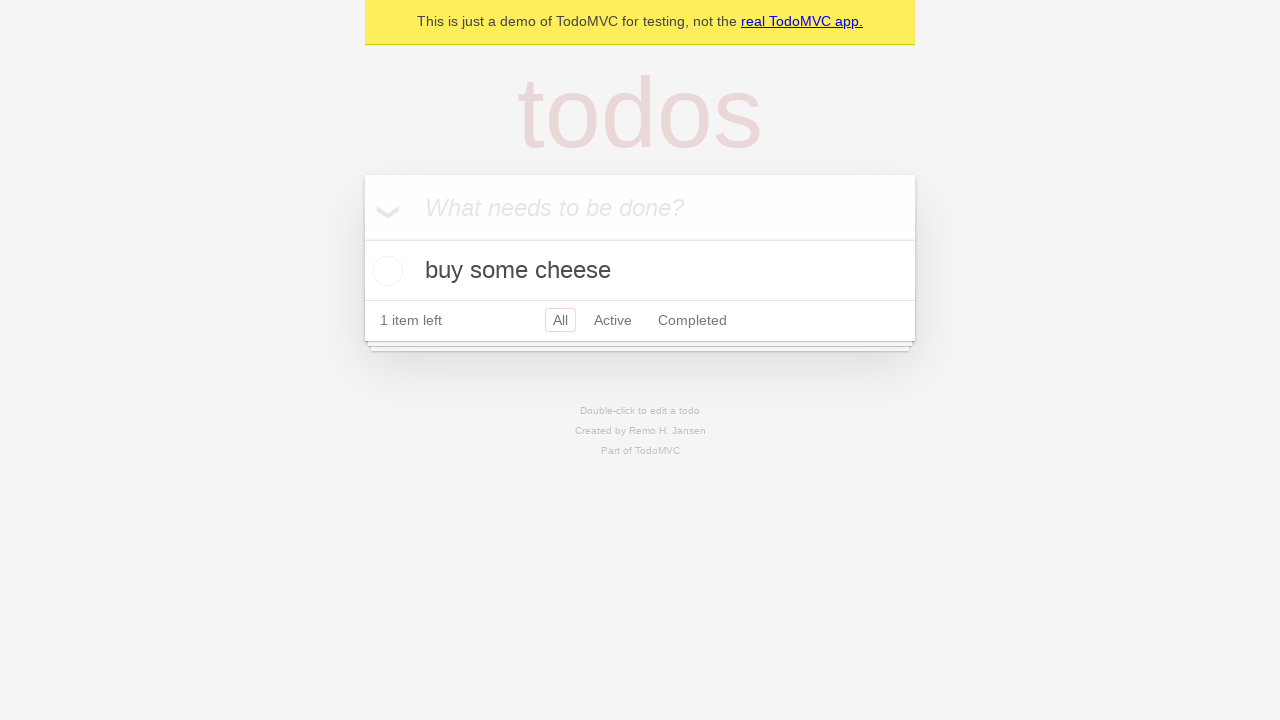

Filled todo input with 'feed the cat' on internal:attr=[placeholder="What needs to be done?"i]
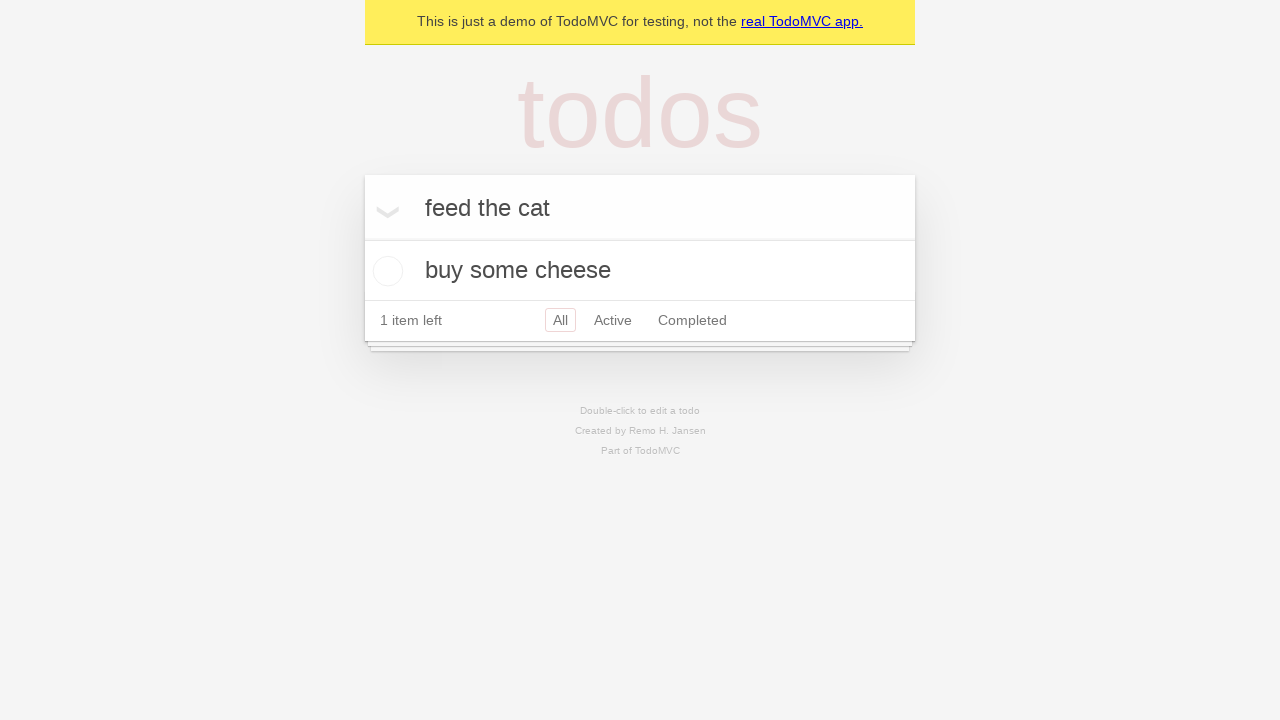

Pressed Enter to create second todo item on internal:attr=[placeholder="What needs to be done?"i]
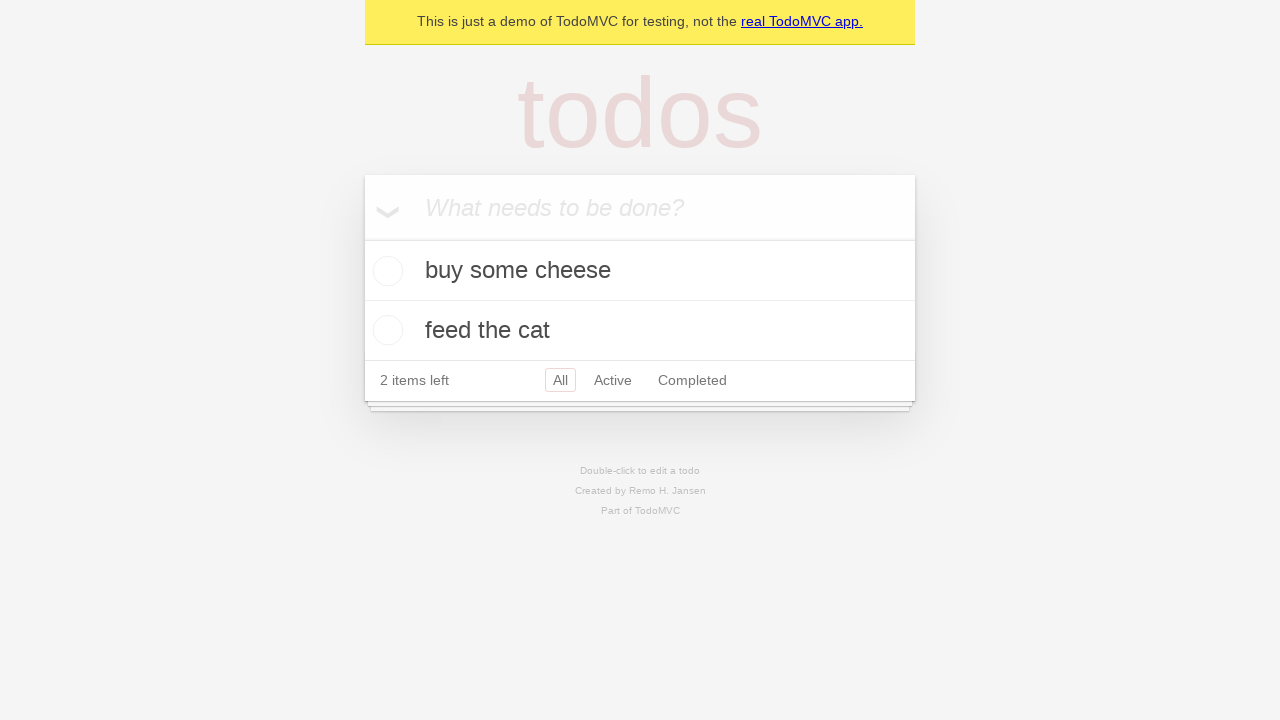

Filled todo input with 'book a doctors appointment' on internal:attr=[placeholder="What needs to be done?"i]
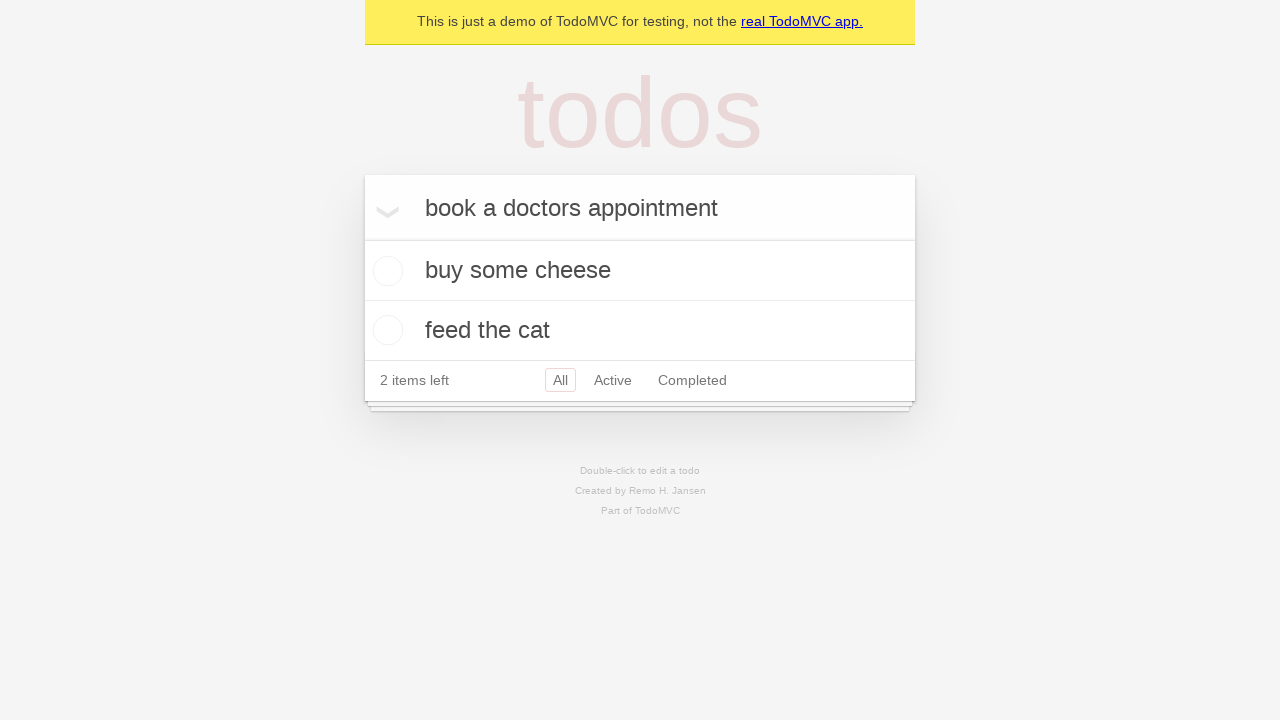

Pressed Enter to create third todo item on internal:attr=[placeholder="What needs to be done?"i]
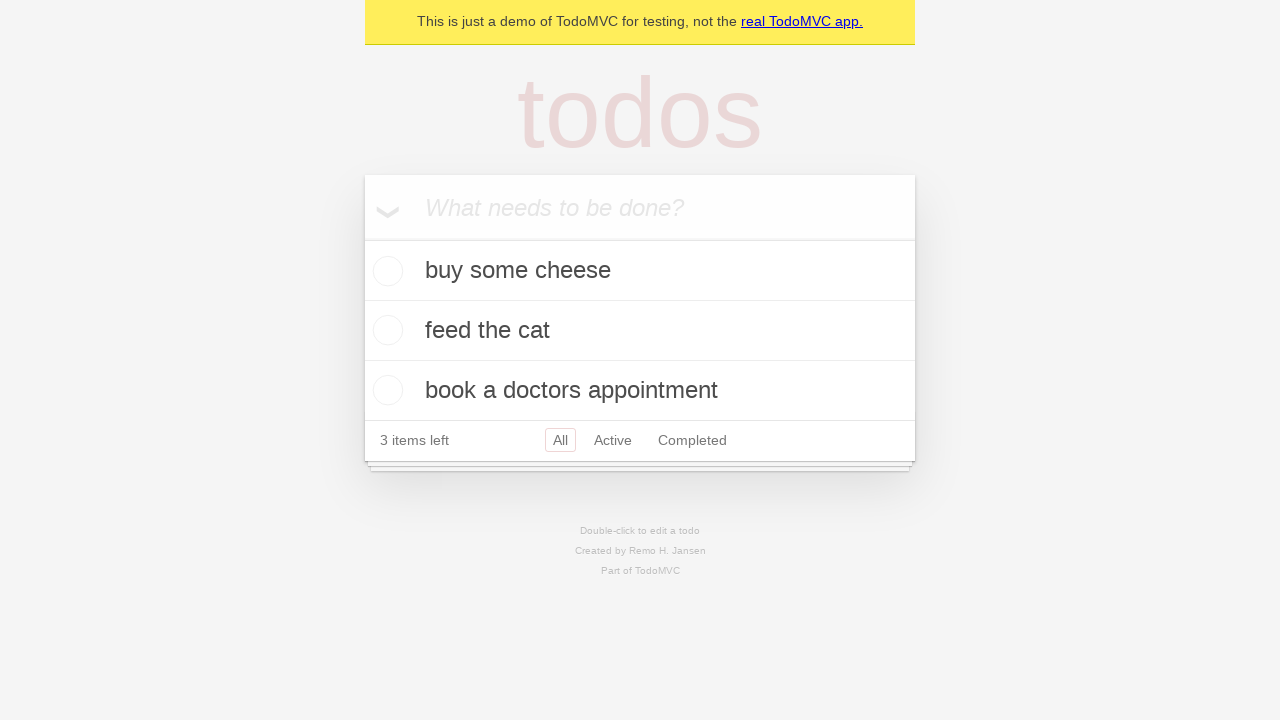

Waited for 3 todo items to be present
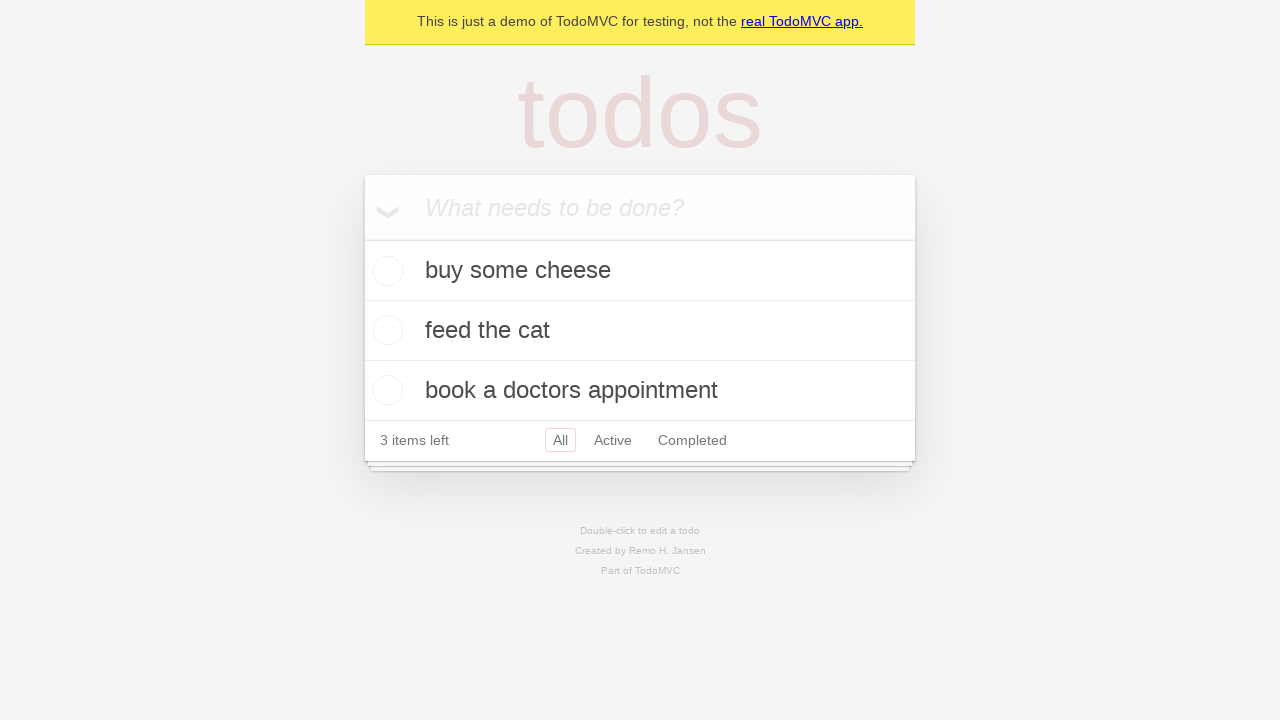

Double-clicked on the second todo item to enter edit mode at (640, 331) on internal:testid=[data-testid="todo-item"s] >> nth=1
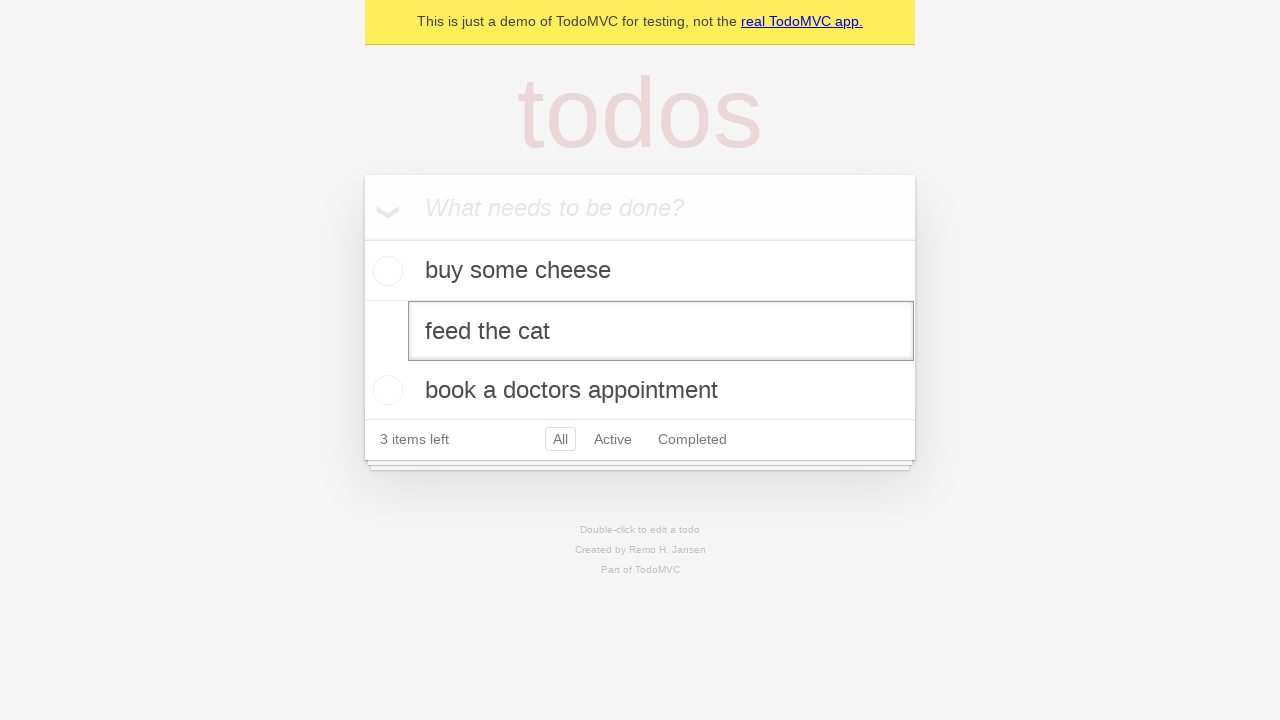

Cleared the text in the edit field on internal:testid=[data-testid="todo-item"s] >> nth=1 >> internal:role=textbox[nam
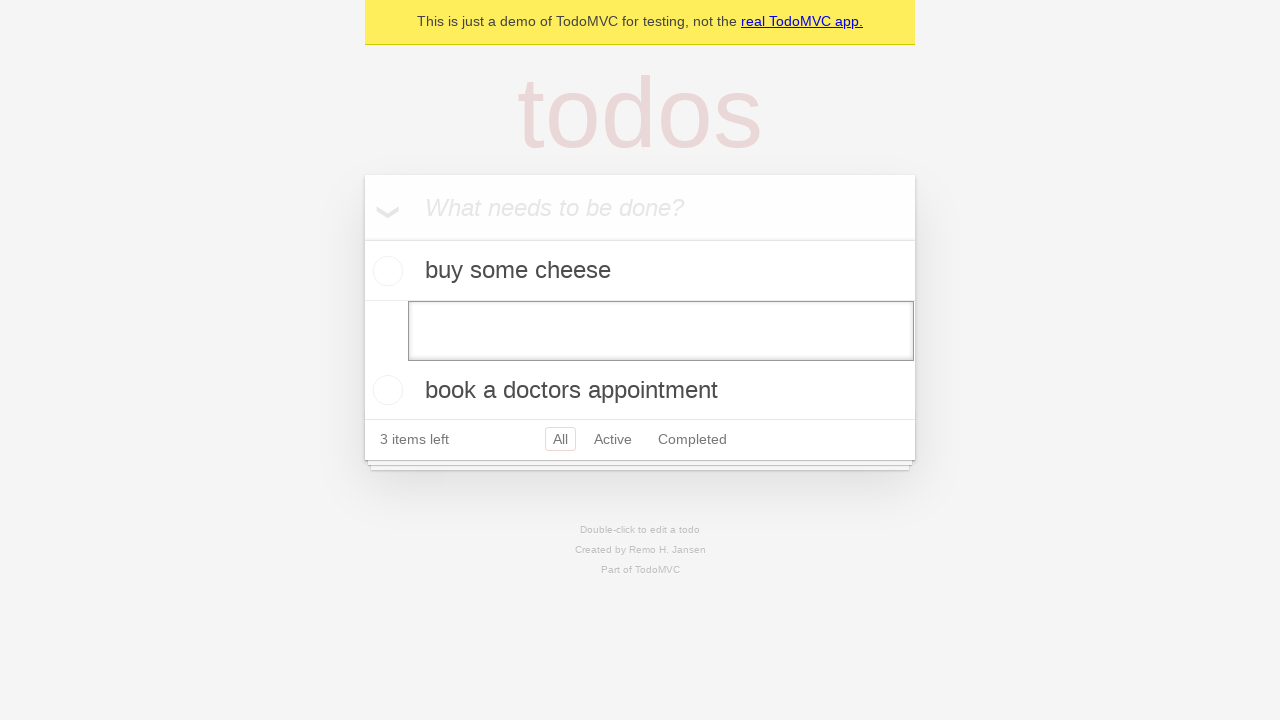

Pressed Enter to confirm the empty text edit on internal:testid=[data-testid="todo-item"s] >> nth=1 >> internal:role=textbox[nam
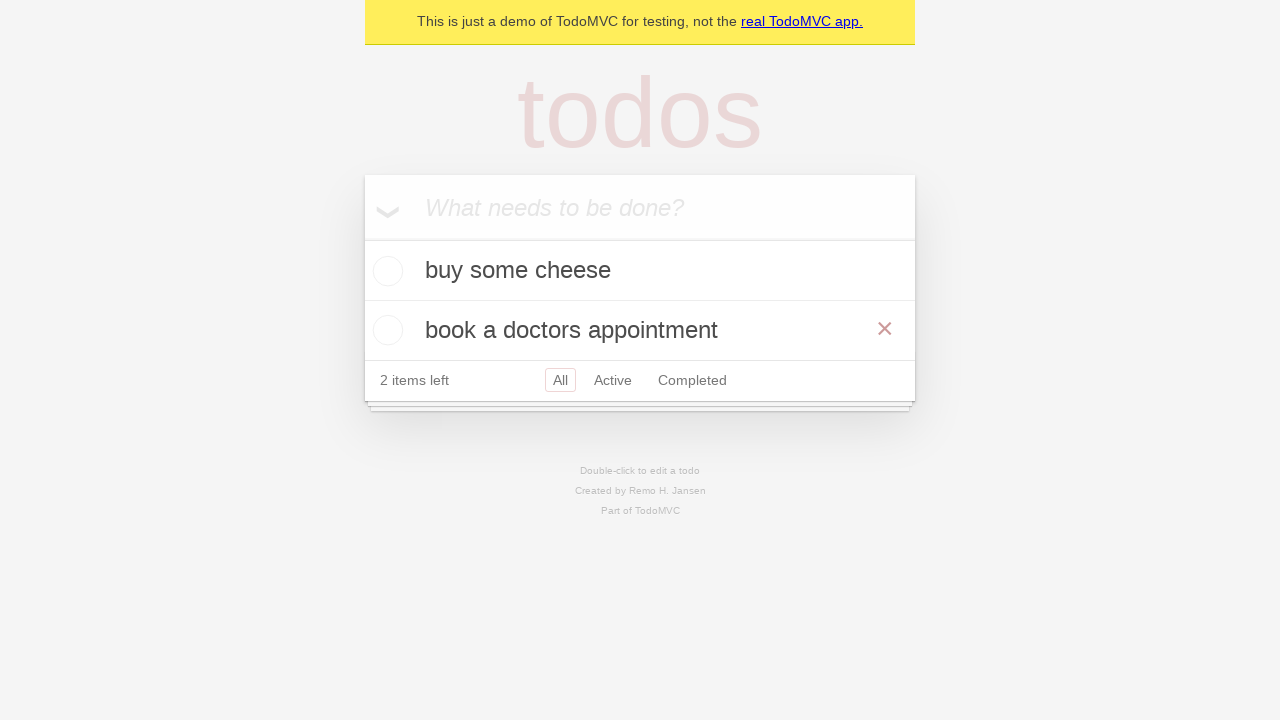

Waited for todo item to be removed (2 items remaining)
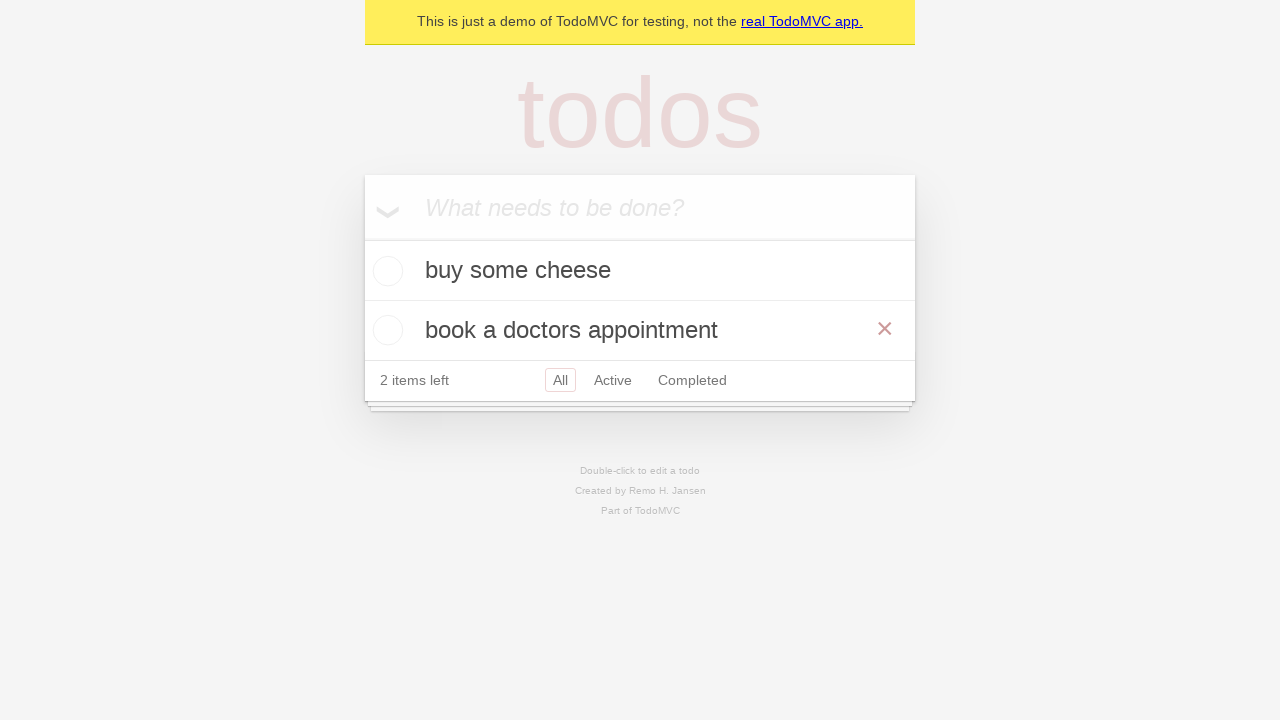

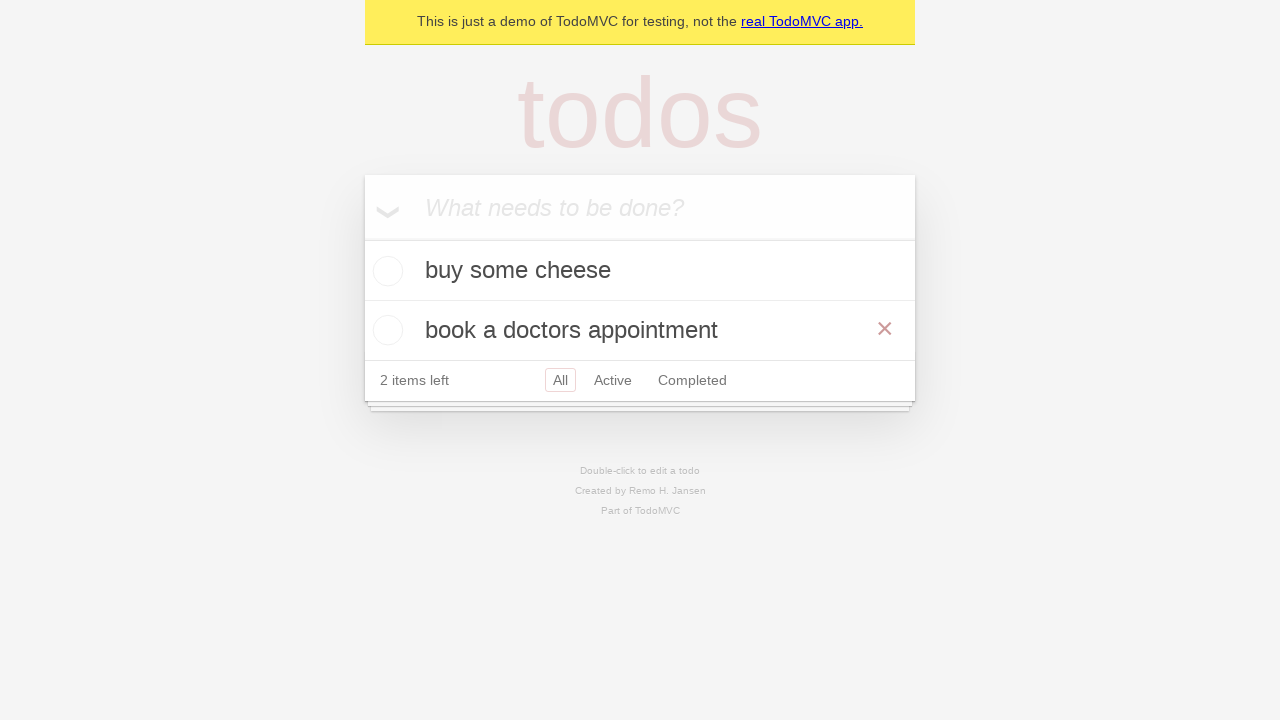